Tests prompt dialog handling by entering custom text and accepting

Starting URL: https://testpages.herokuapp.com/styled/alerts/alert-test.html

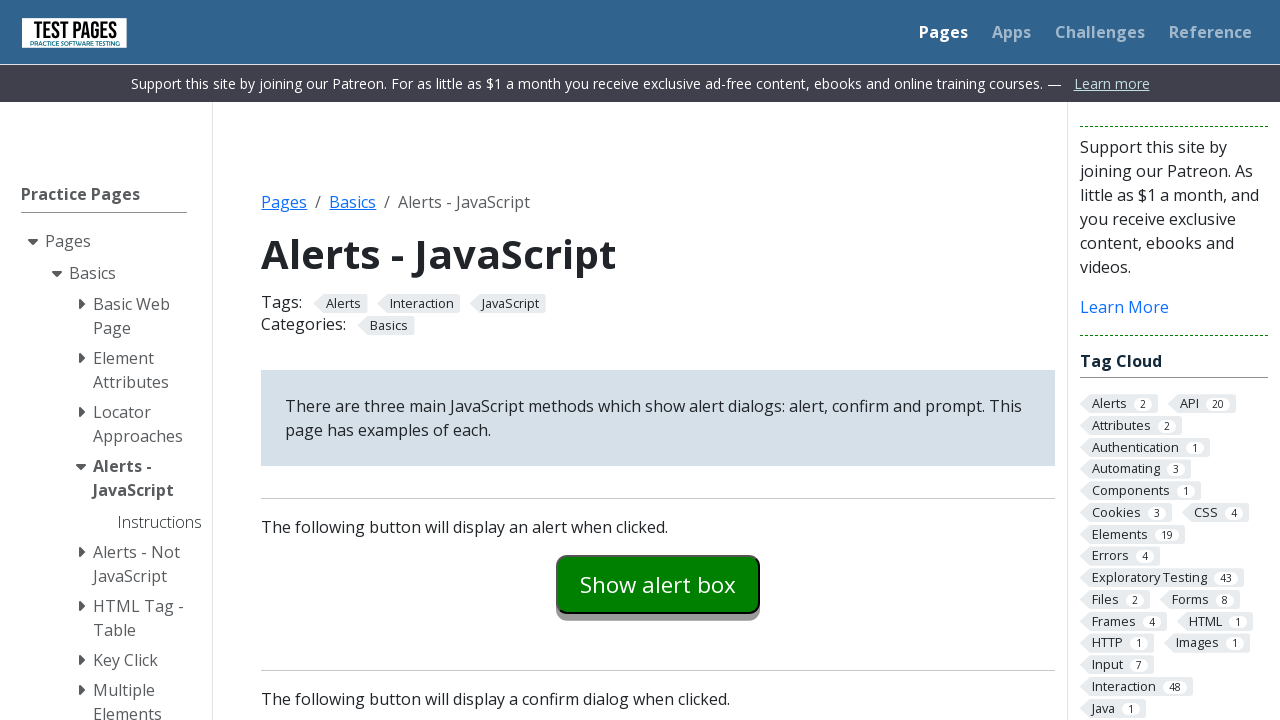

Set up dialog handler to accept prompt with custom text 'Hello'
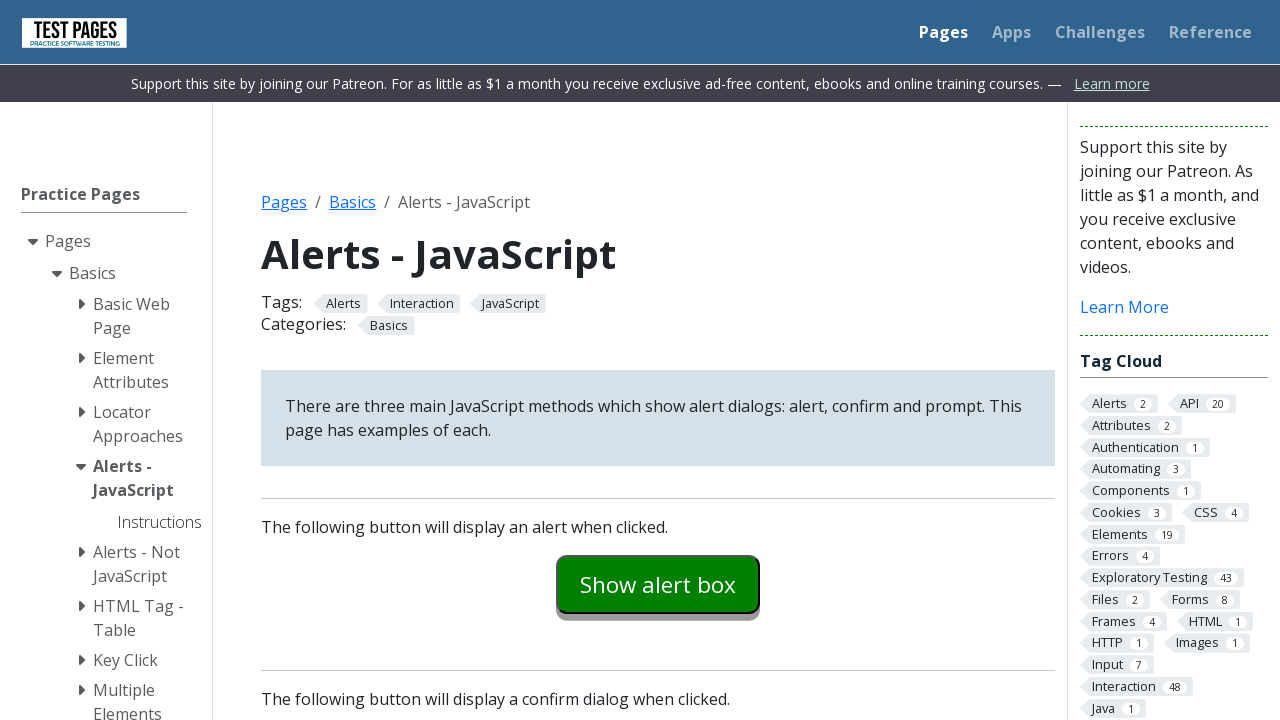

Clicked the prompt example button at (658, 360) on #promptexample
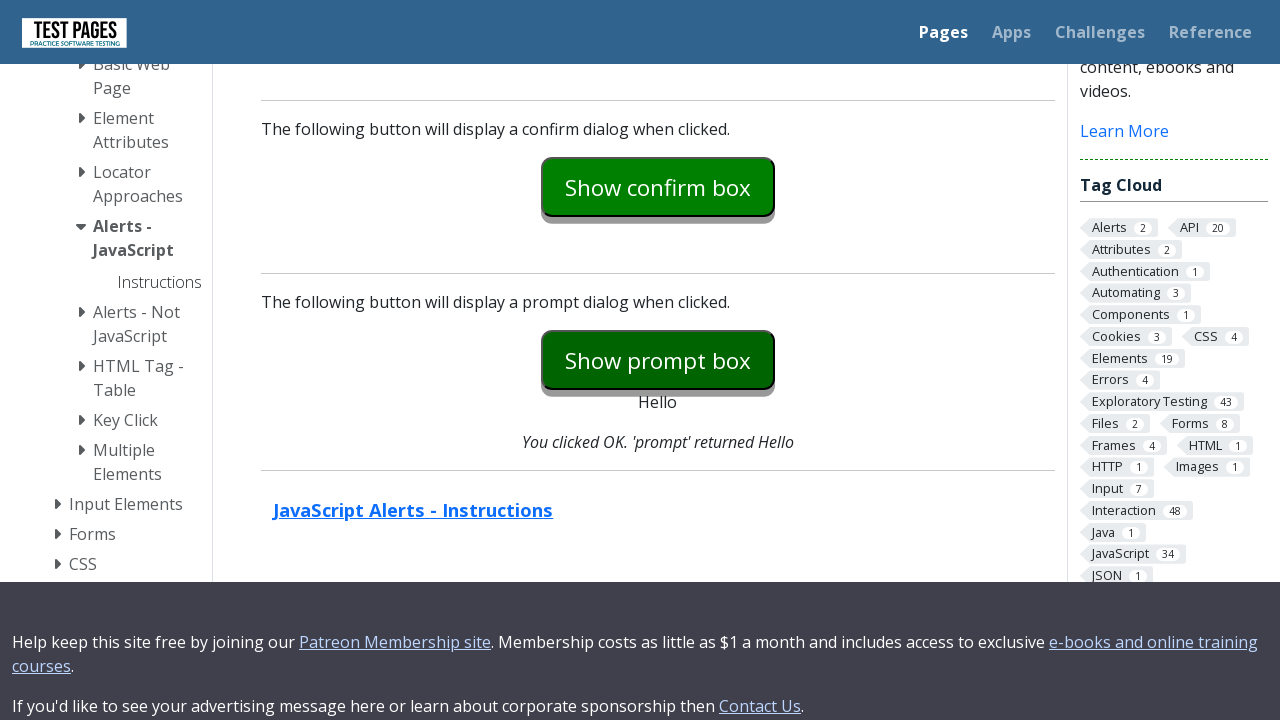

Verified prompt result displays custom text 'Hello'
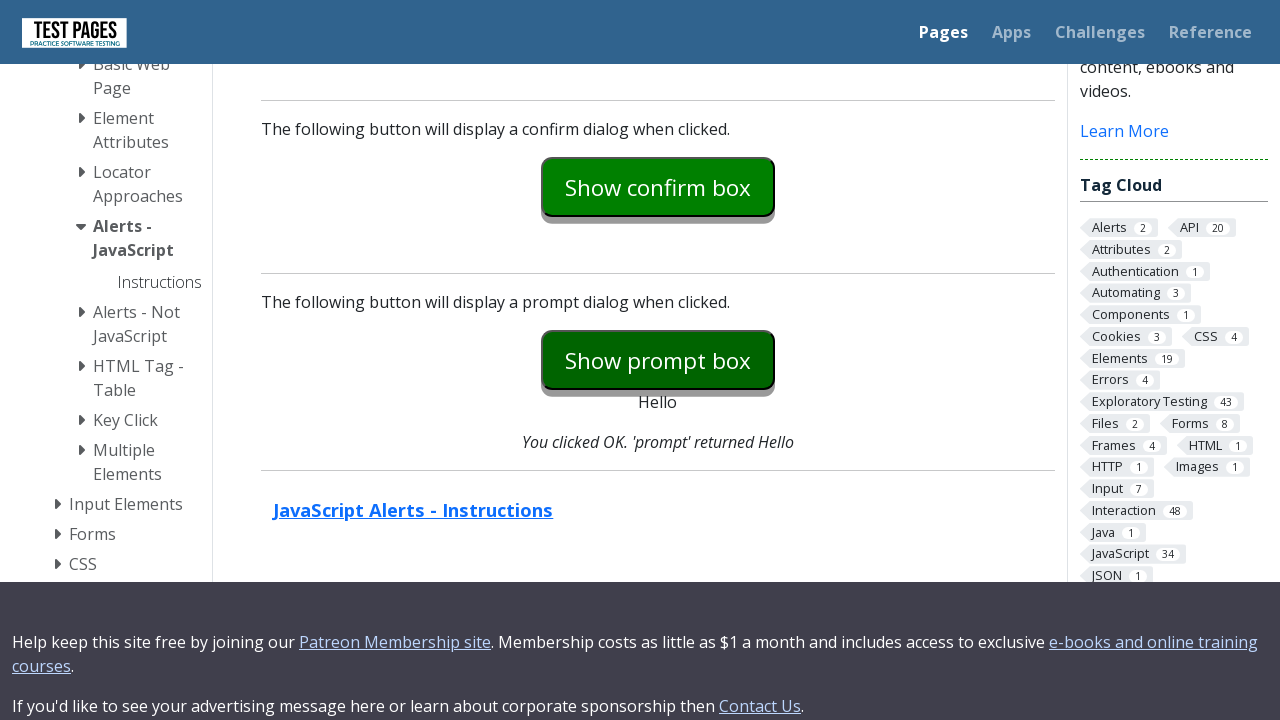

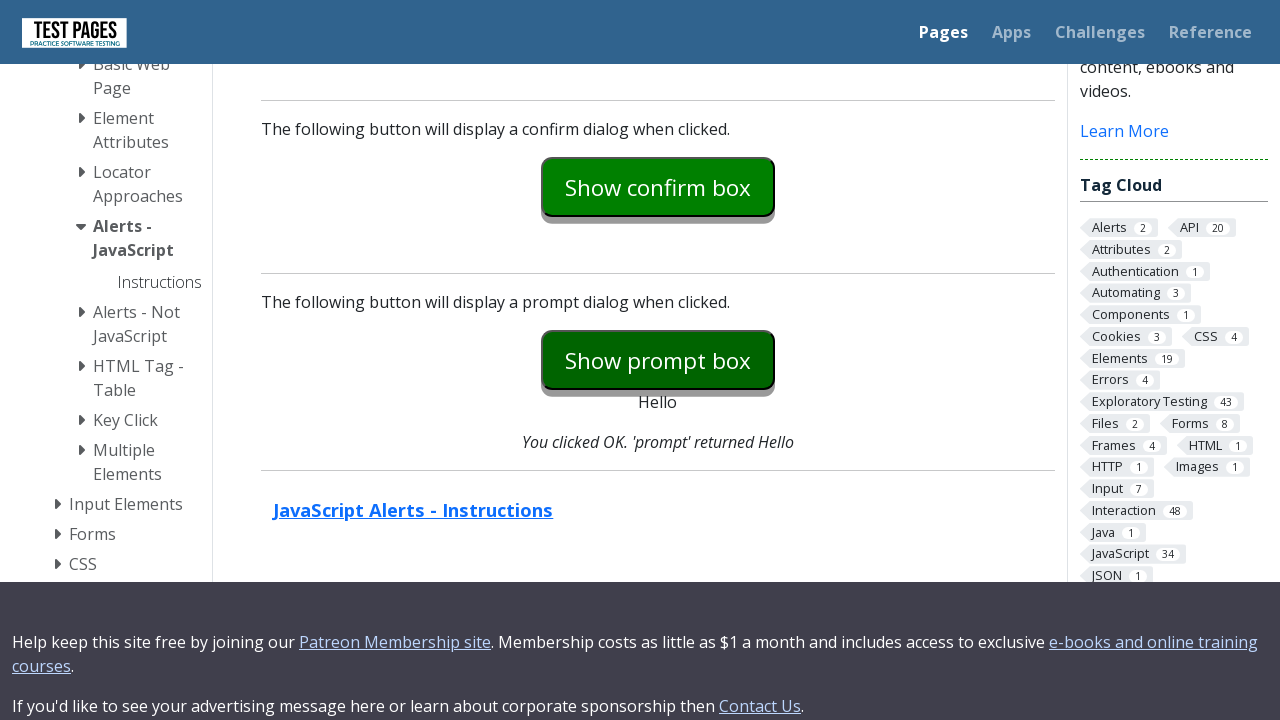